Navigates to a test automation practice page and verifies that the broken links section is present and contains link elements

Starting URL: https://testautomationpractice.blogspot.com/

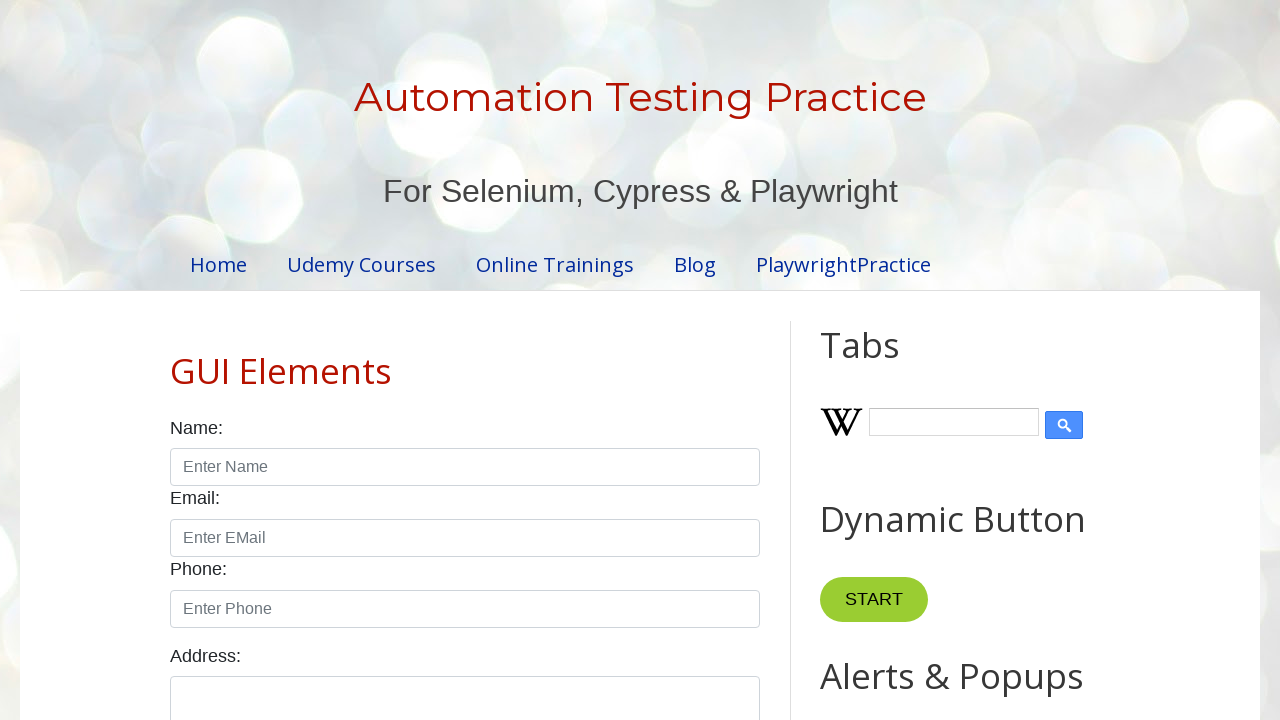

Waited for broken links section to be visible
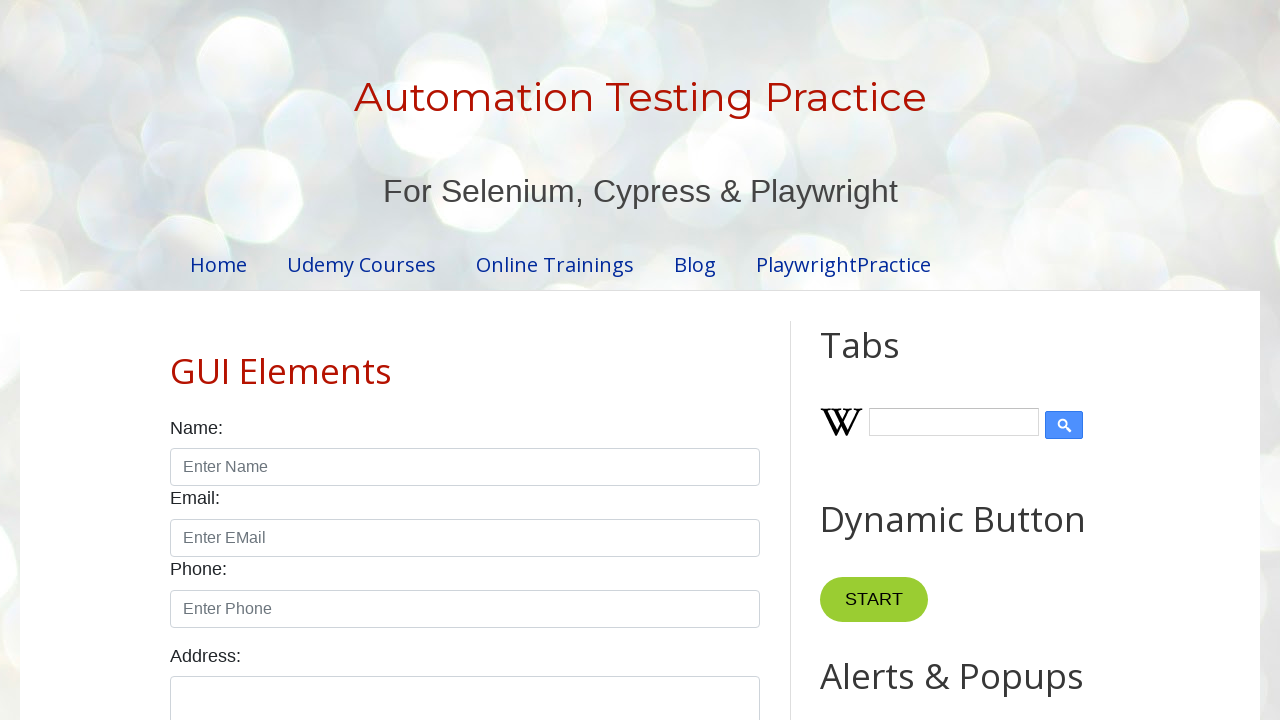

Scrolled broken links area into view
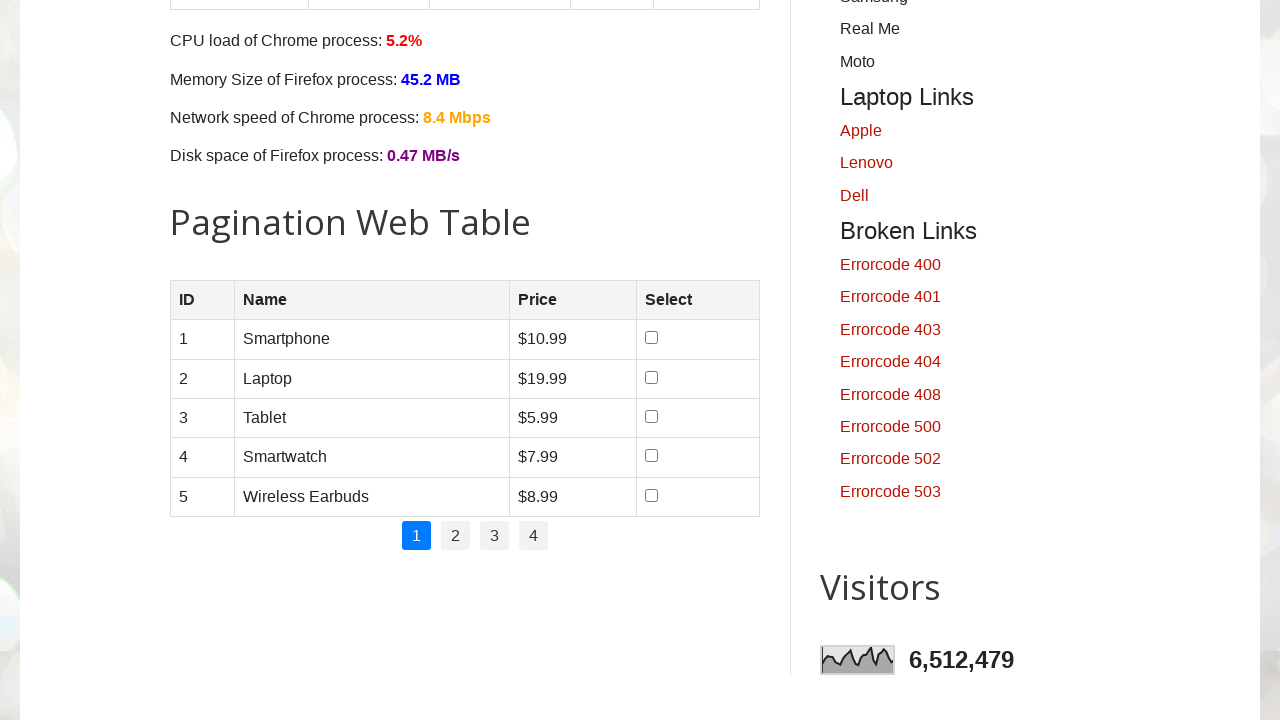

Verified link elements exist within broken links section
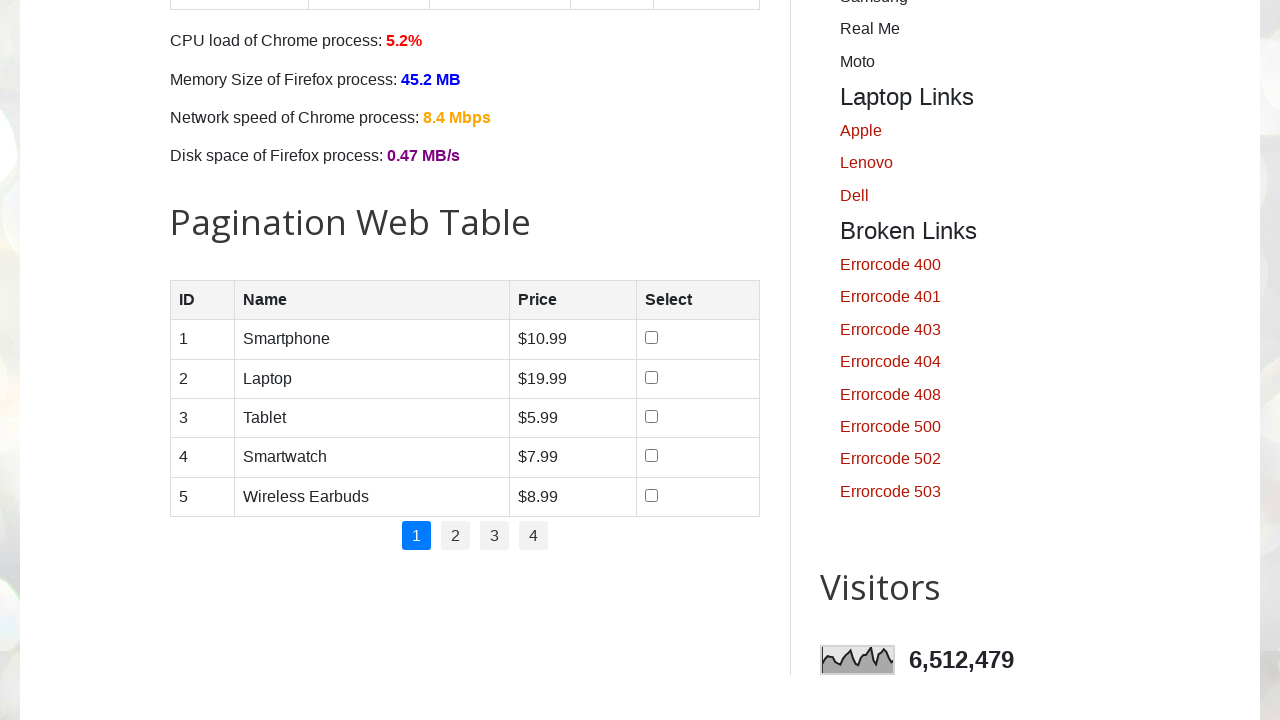

Retrieved 8 broken links
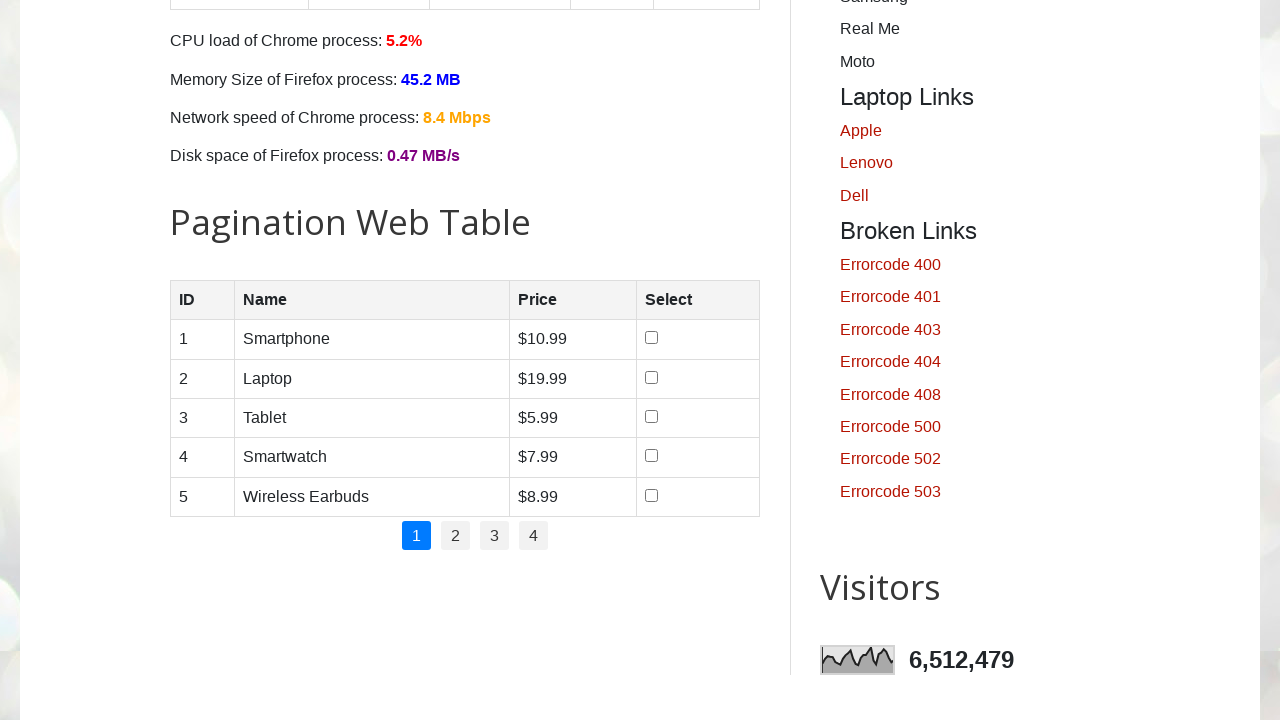

Scrolled broken link 1 of 8 into view
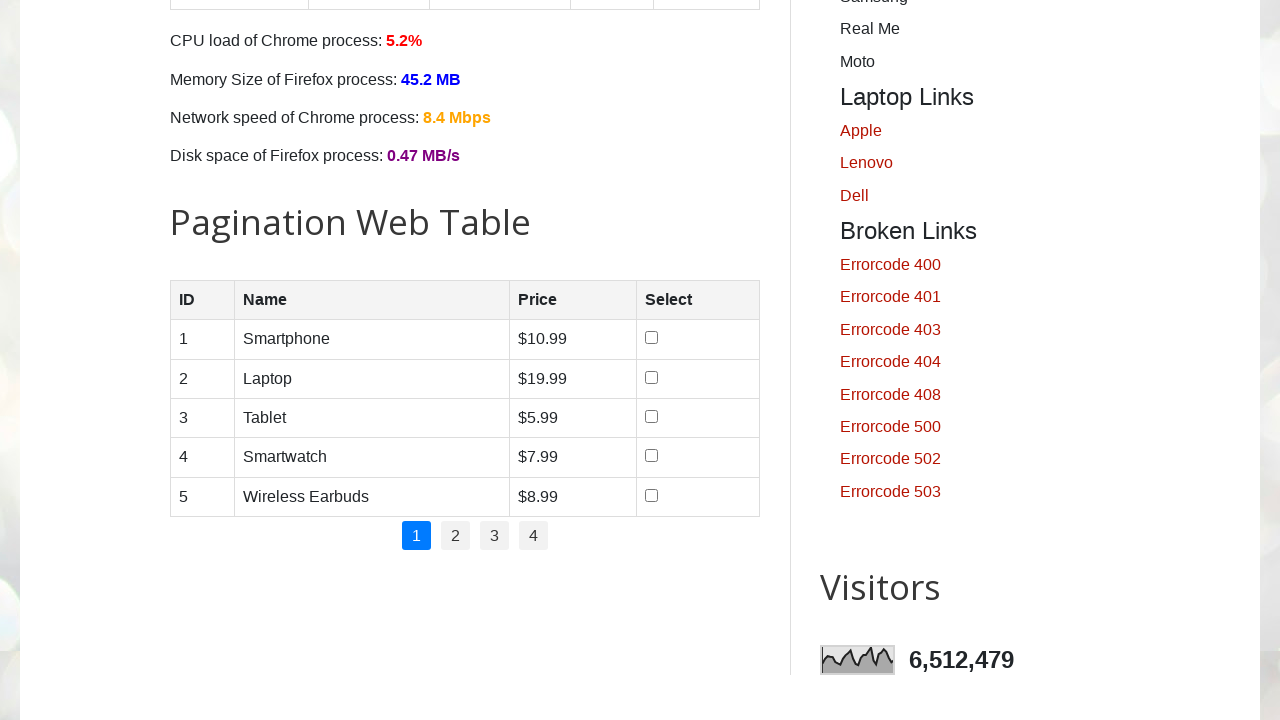

Scrolled broken link 2 of 8 into view
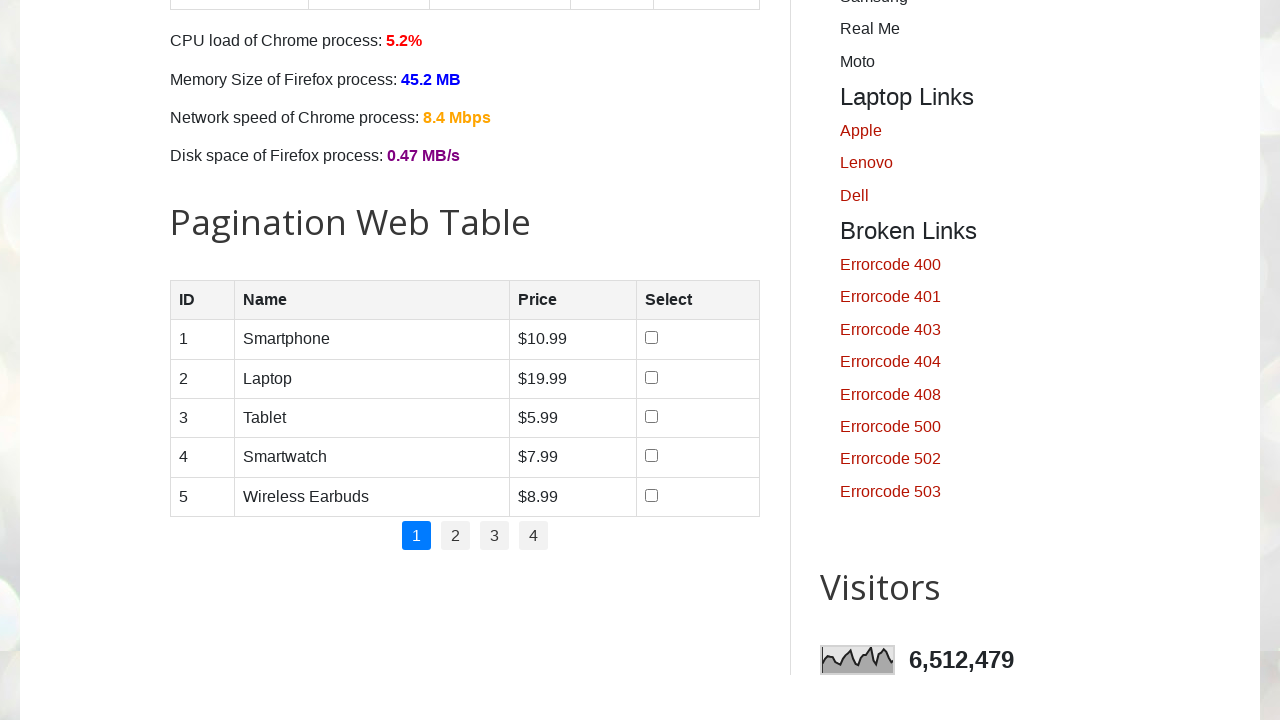

Scrolled broken link 3 of 8 into view
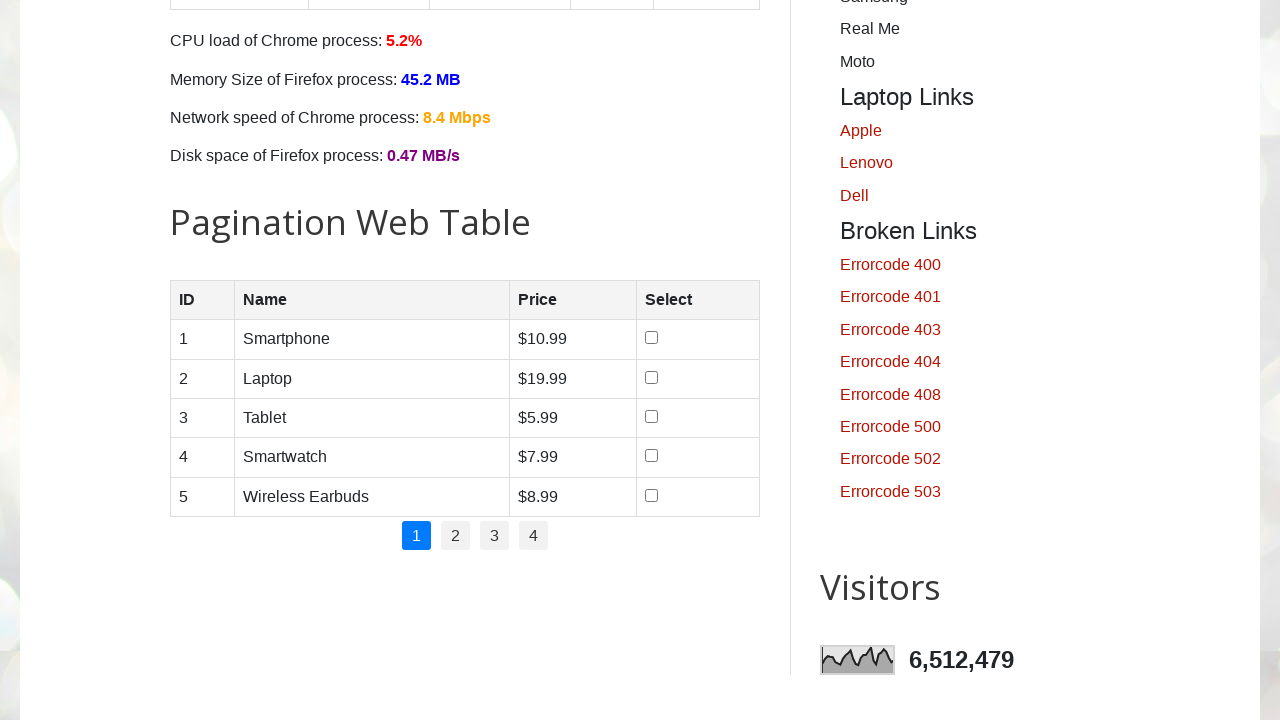

Scrolled broken link 4 of 8 into view
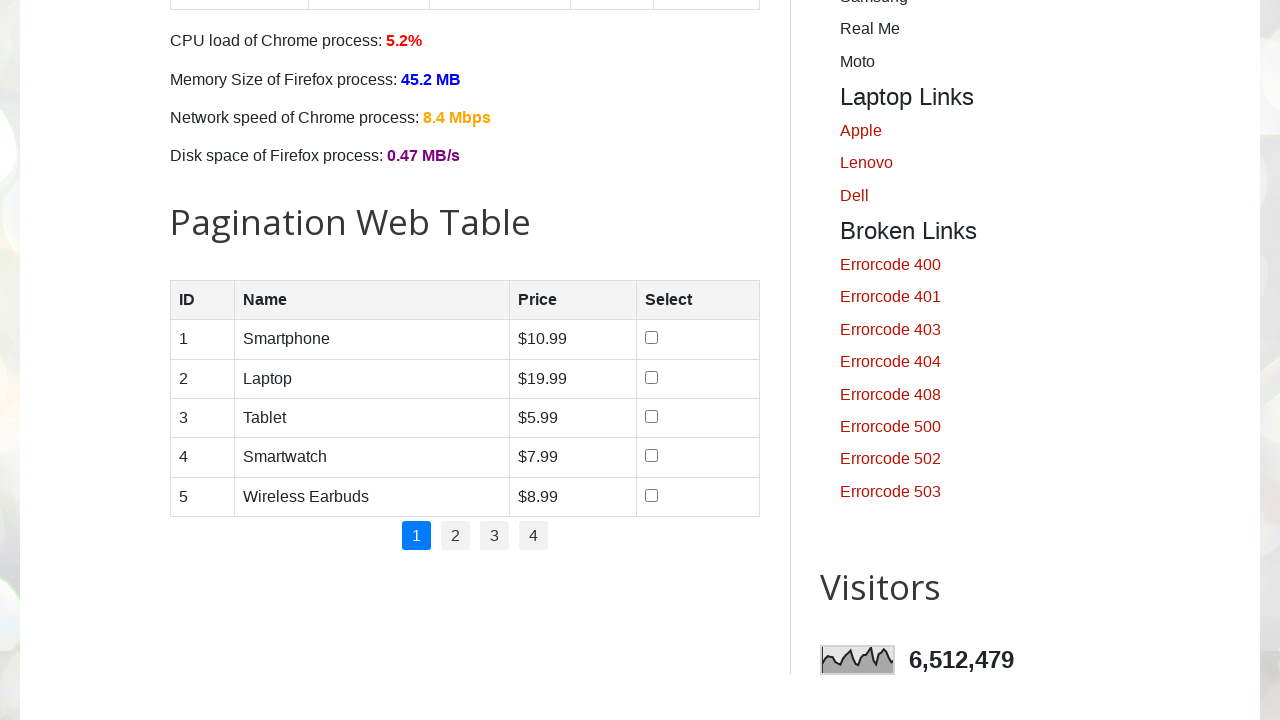

Scrolled broken link 5 of 8 into view
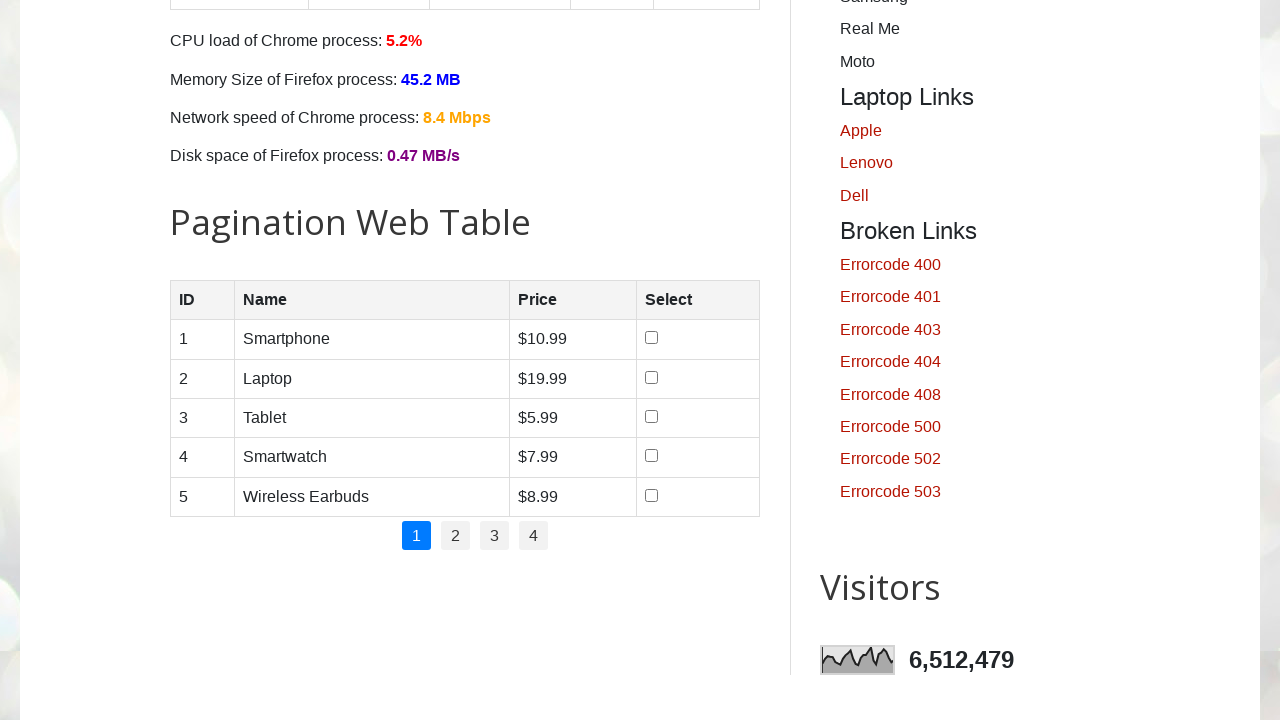

Scrolled broken link 6 of 8 into view
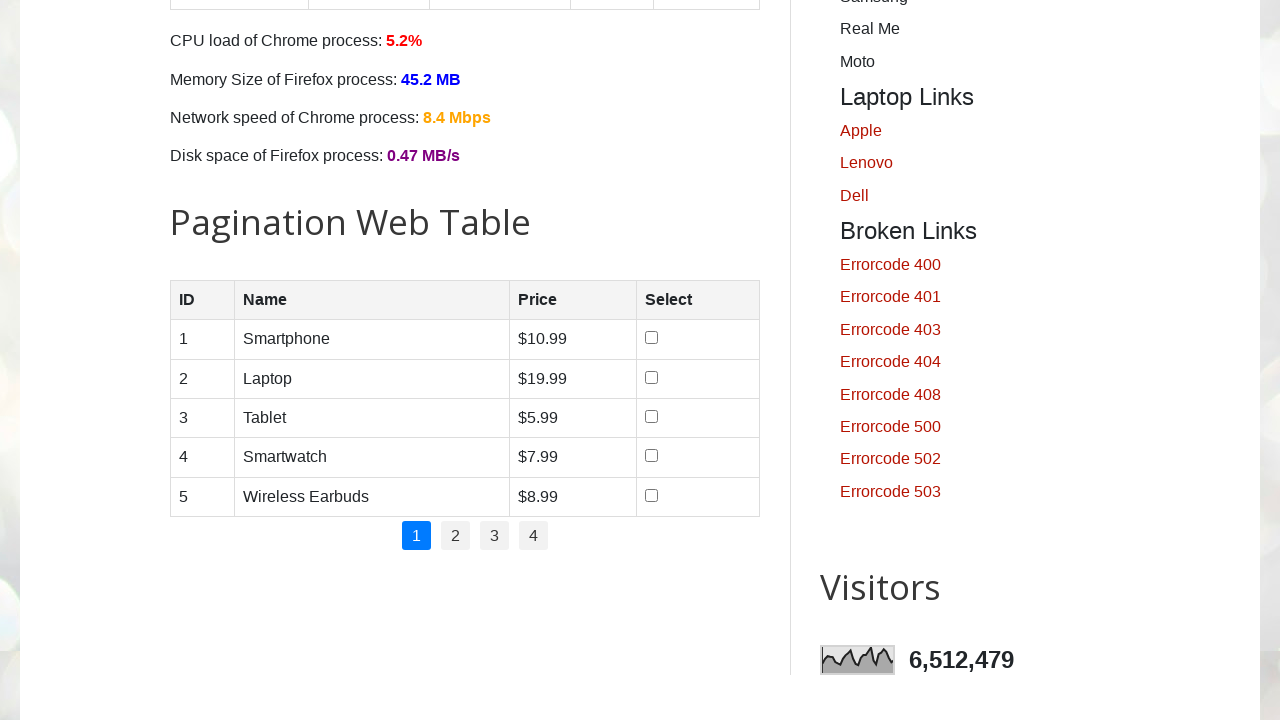

Scrolled broken link 7 of 8 into view
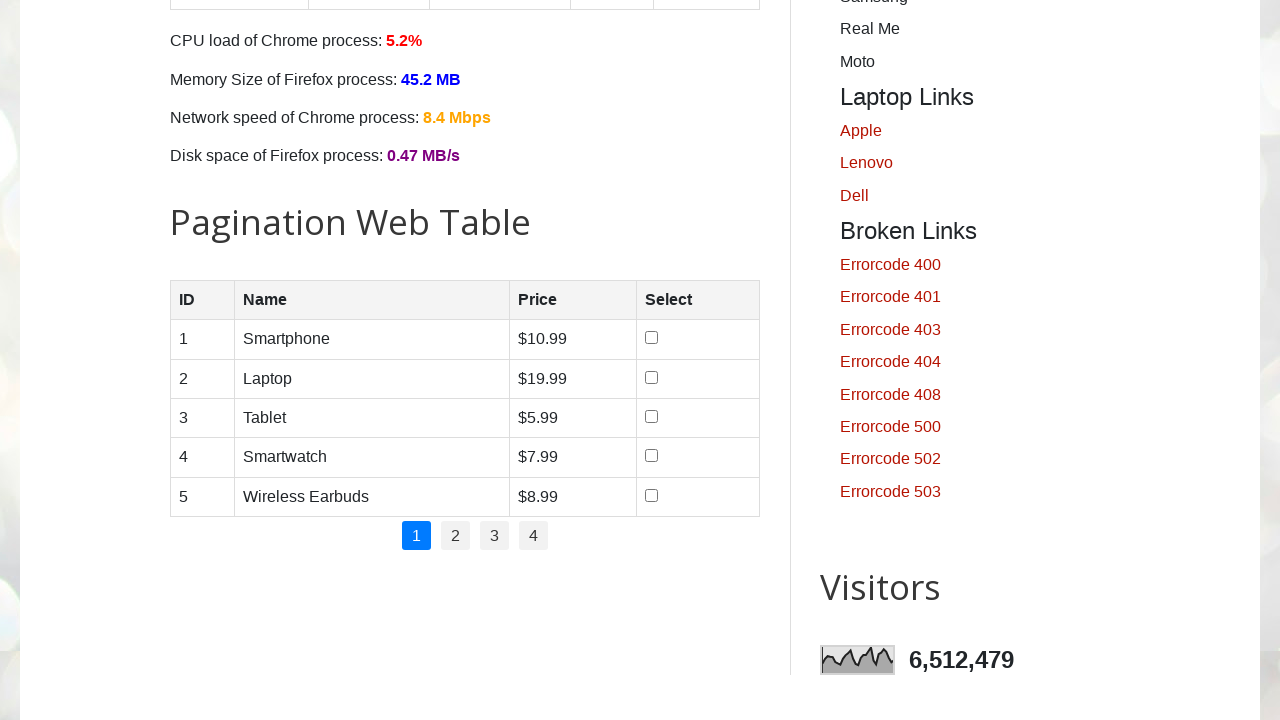

Scrolled broken link 8 of 8 into view
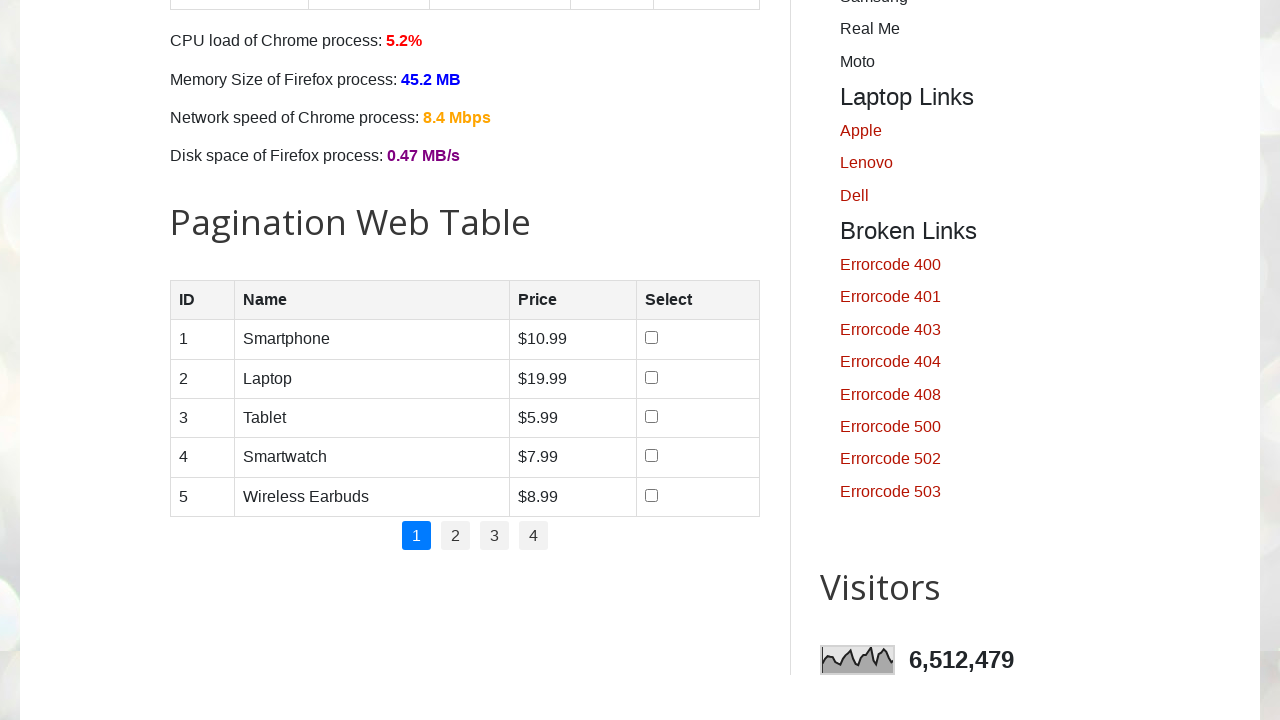

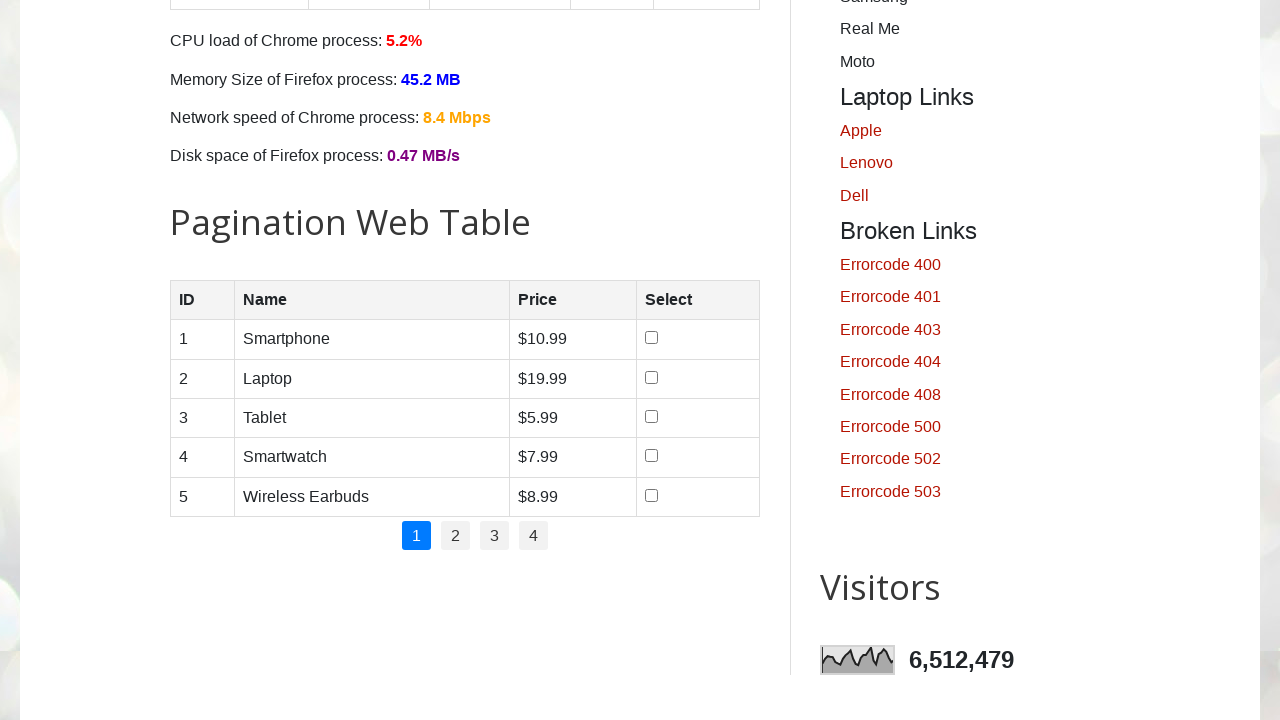